Navigates to the SpiceJet airline website homepage and verifies the page loads successfully by checking for page content.

Starting URL: https://www.spicejet.com/

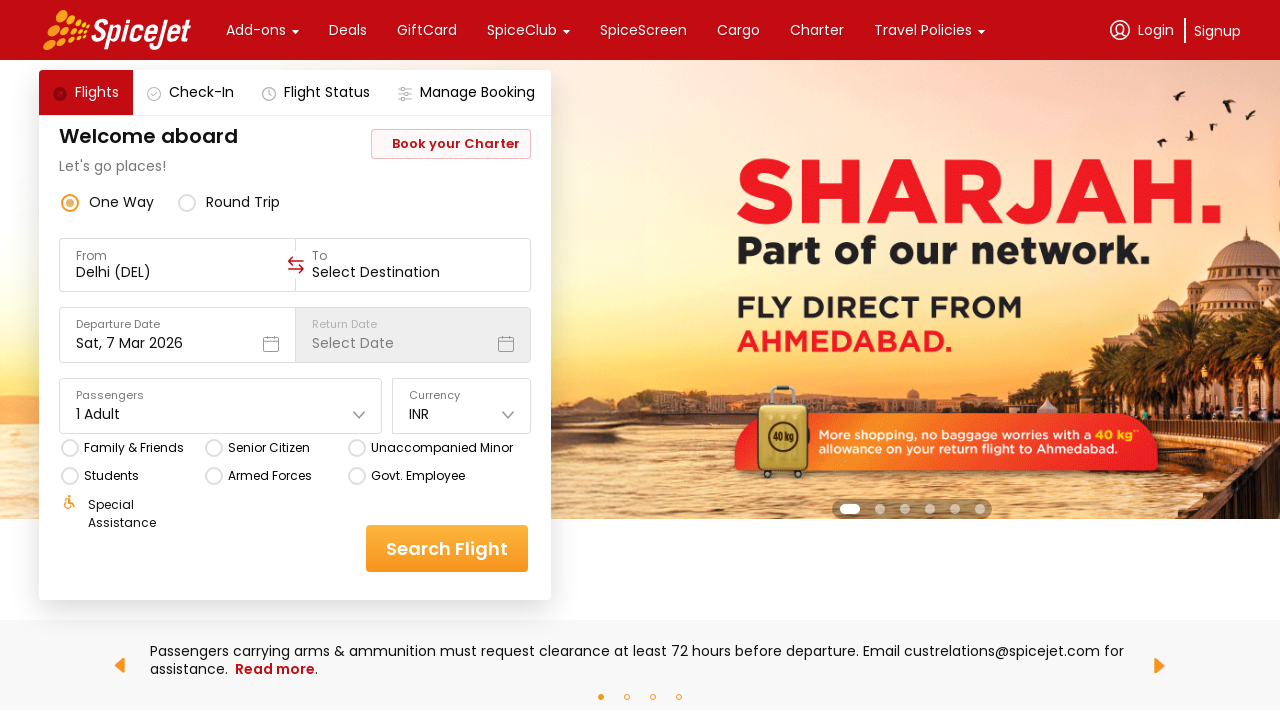

Navigated to SpiceJet airline website homepage
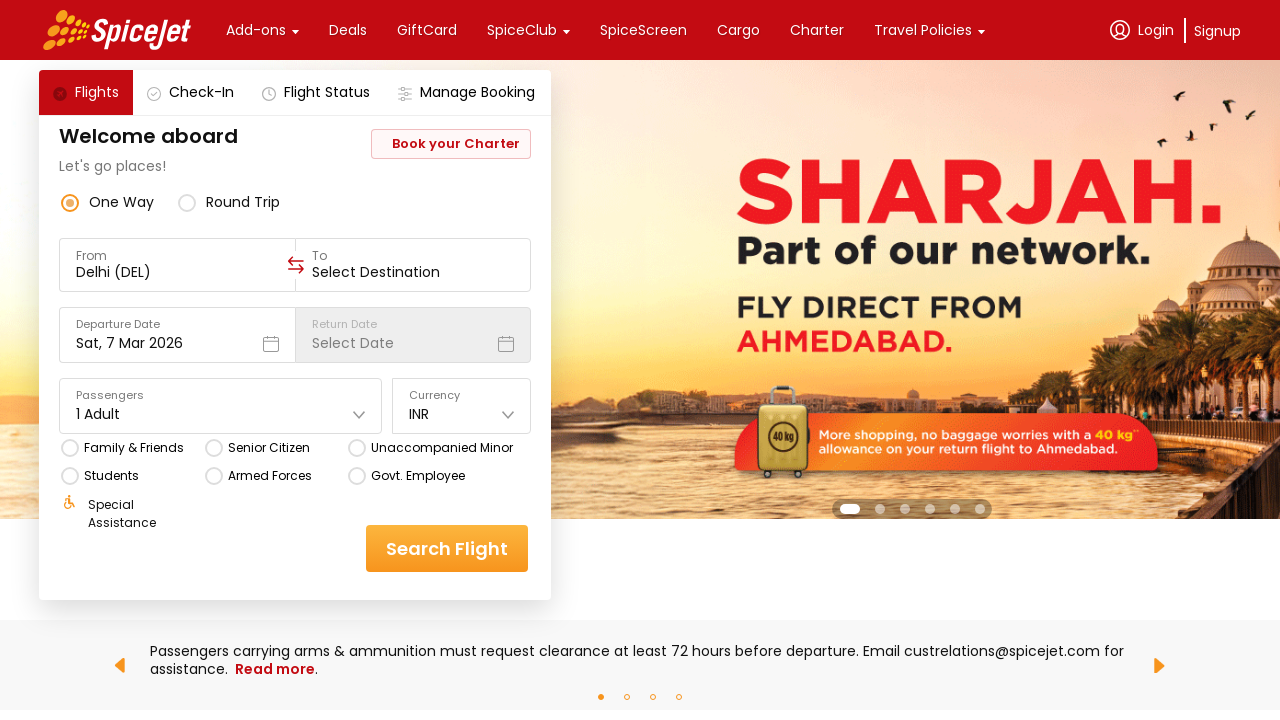

Page DOM content fully loaded
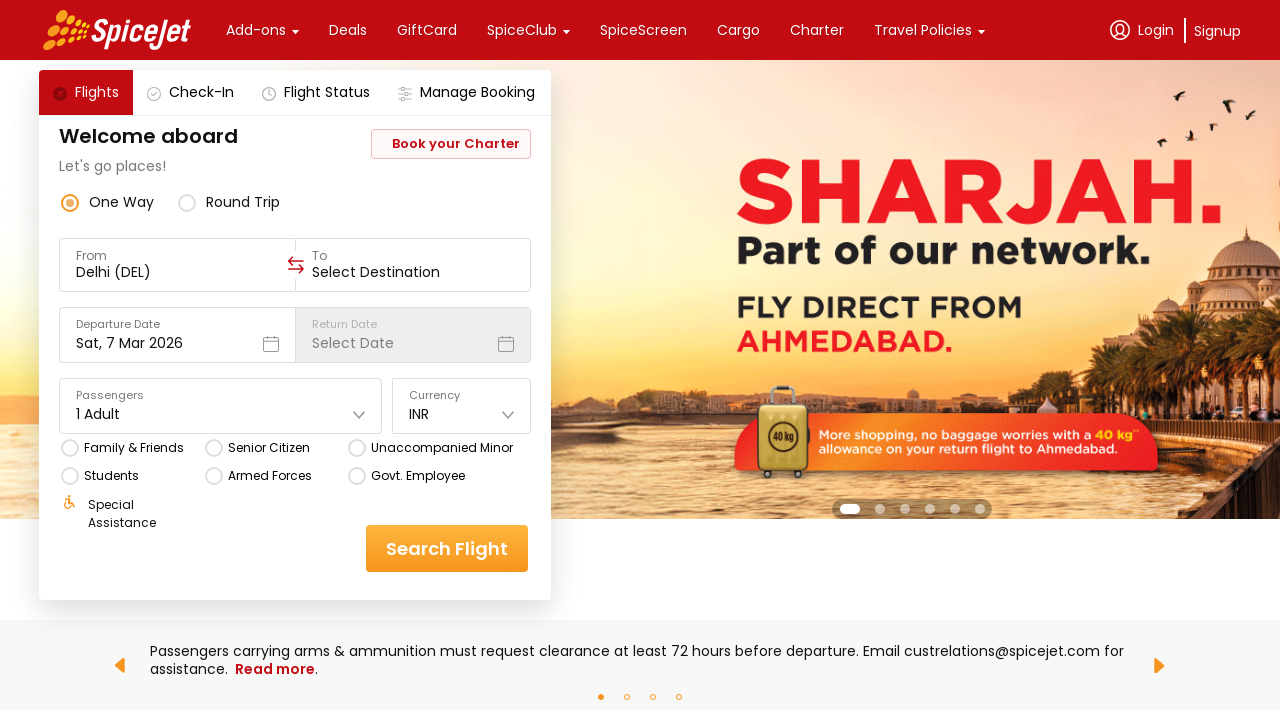

Retrieved page title: SpiceJet - Flight Booking for Domestic and International, Cheap Air Tickets
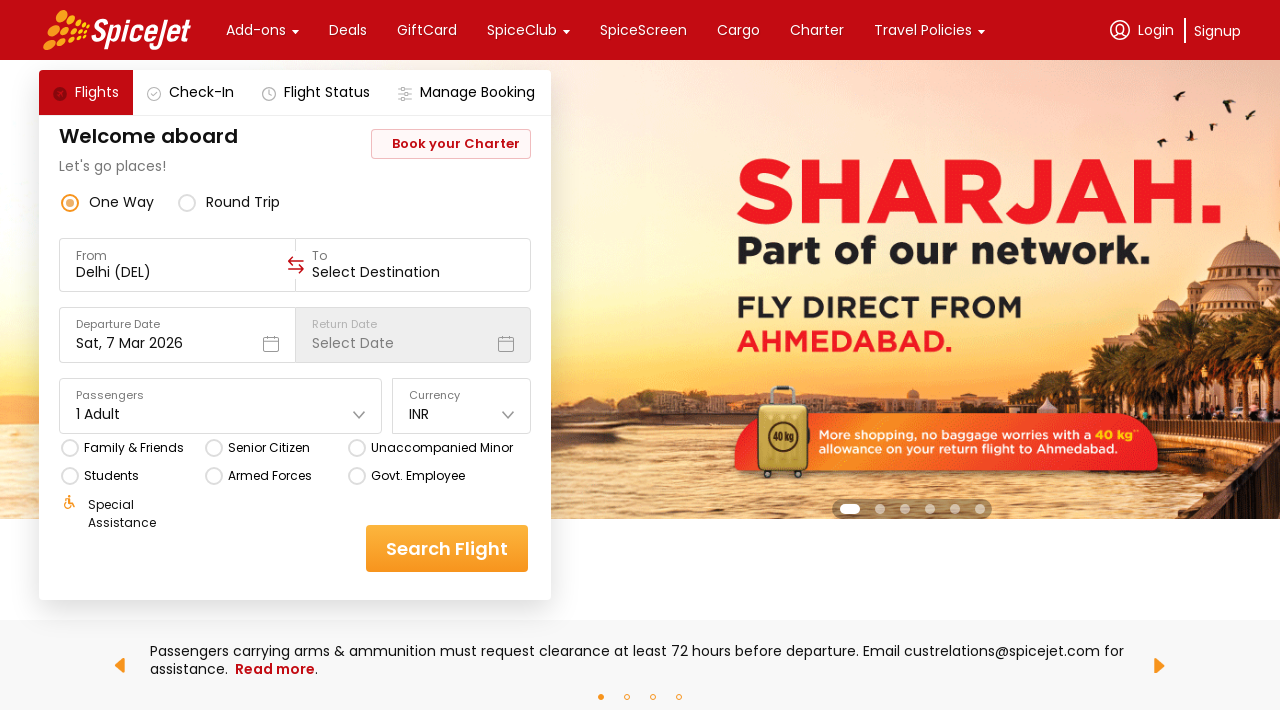

Printed page title to console
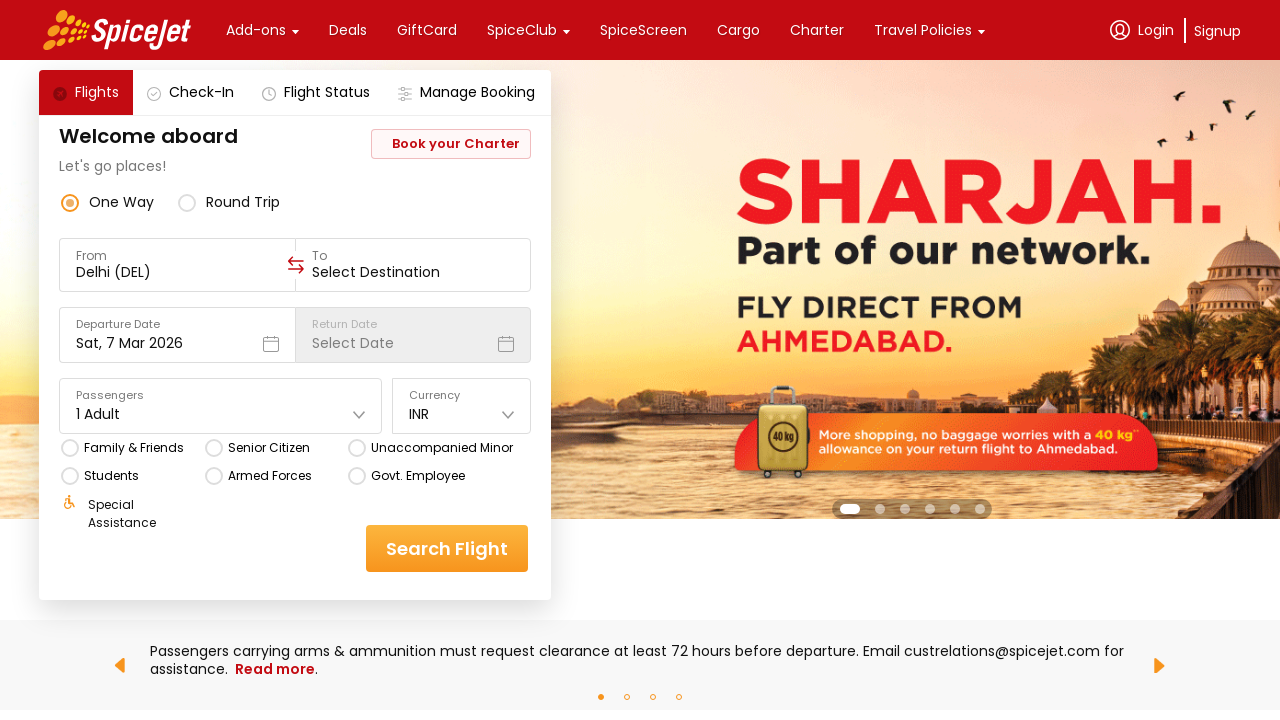

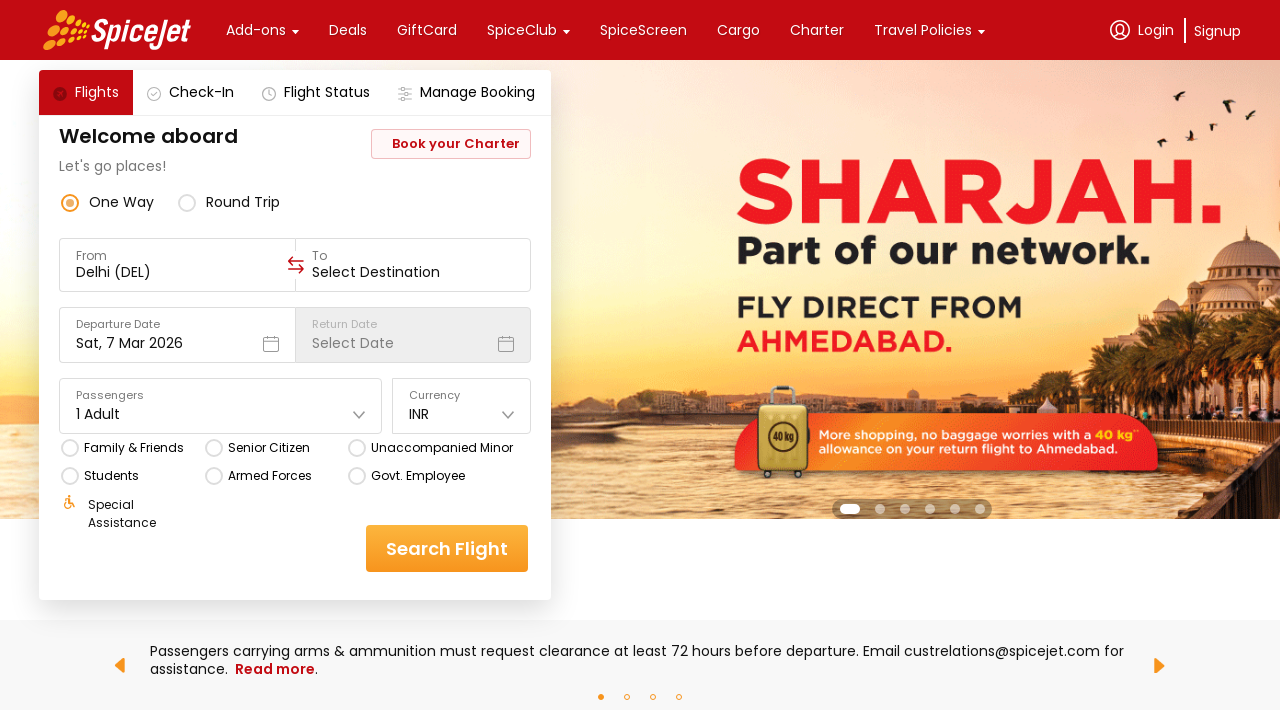